Tests the calculator division functionality by entering 120/12 and verifying the result display

Starting URL: https://www.calculator.net/

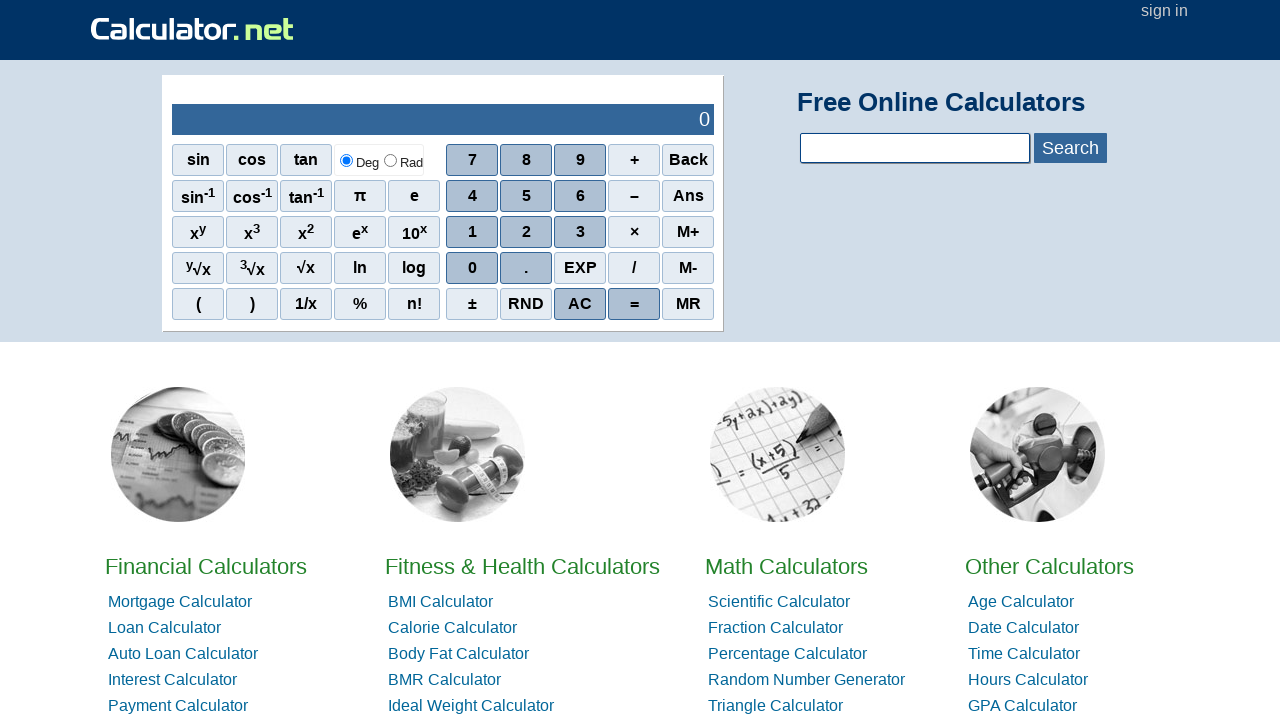

Clicked number 1 at (472, 232) on xpath=//span[.='1']
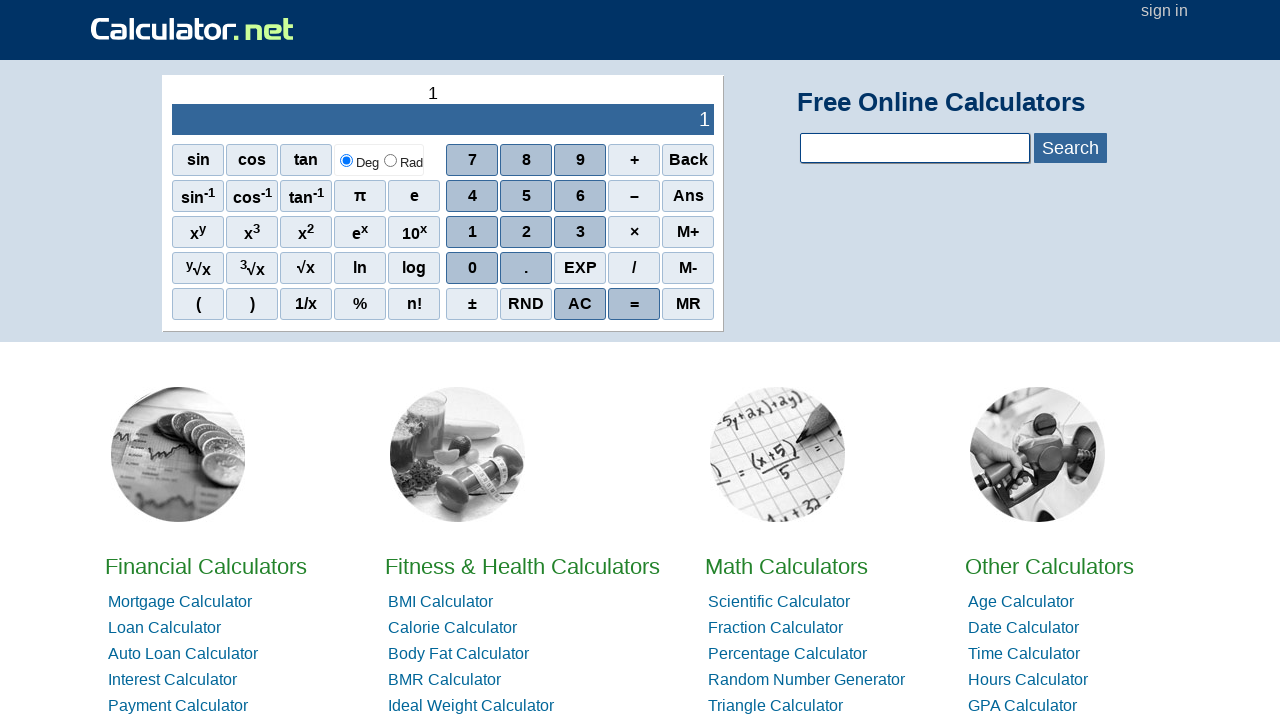

Clicked number 2 at (526, 232) on xpath=//span[.='2']
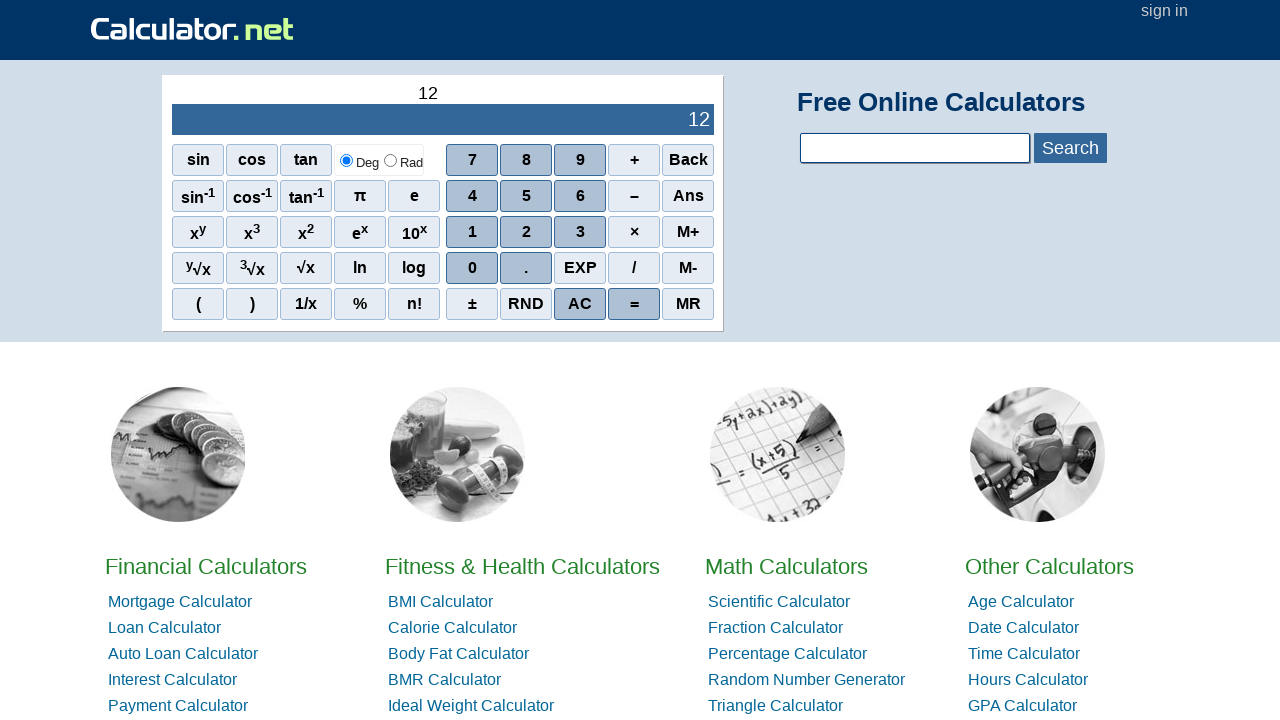

Clicked number 0 at (472, 268) on xpath=//span[.='0']
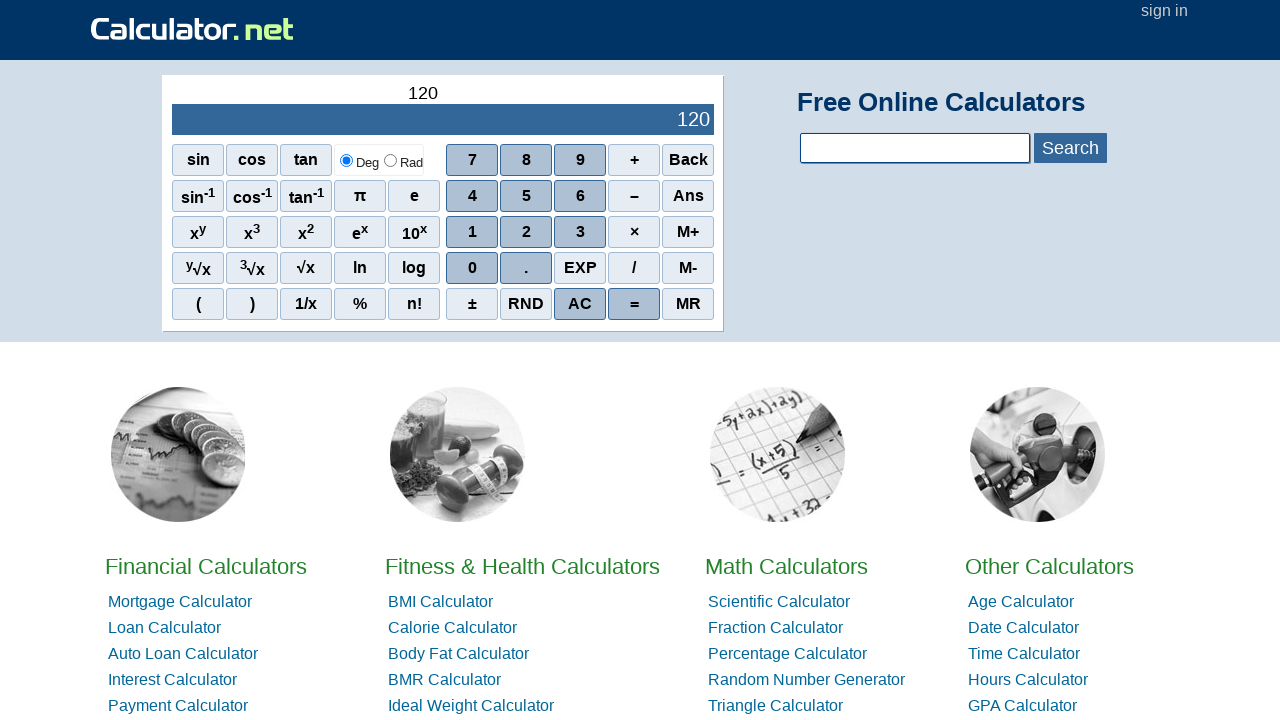

Clicked division operator at (634, 268) on xpath=//span[.='/']
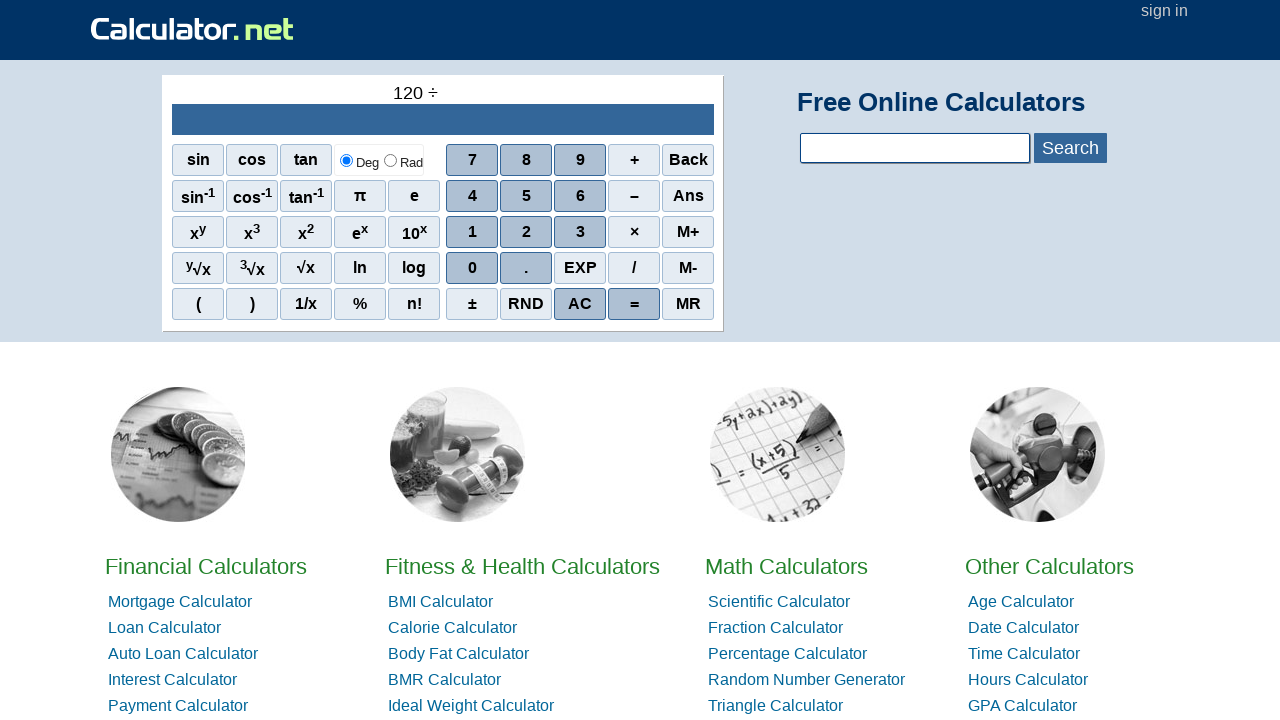

Clicked number 1 at (472, 232) on xpath=//span[.='1']
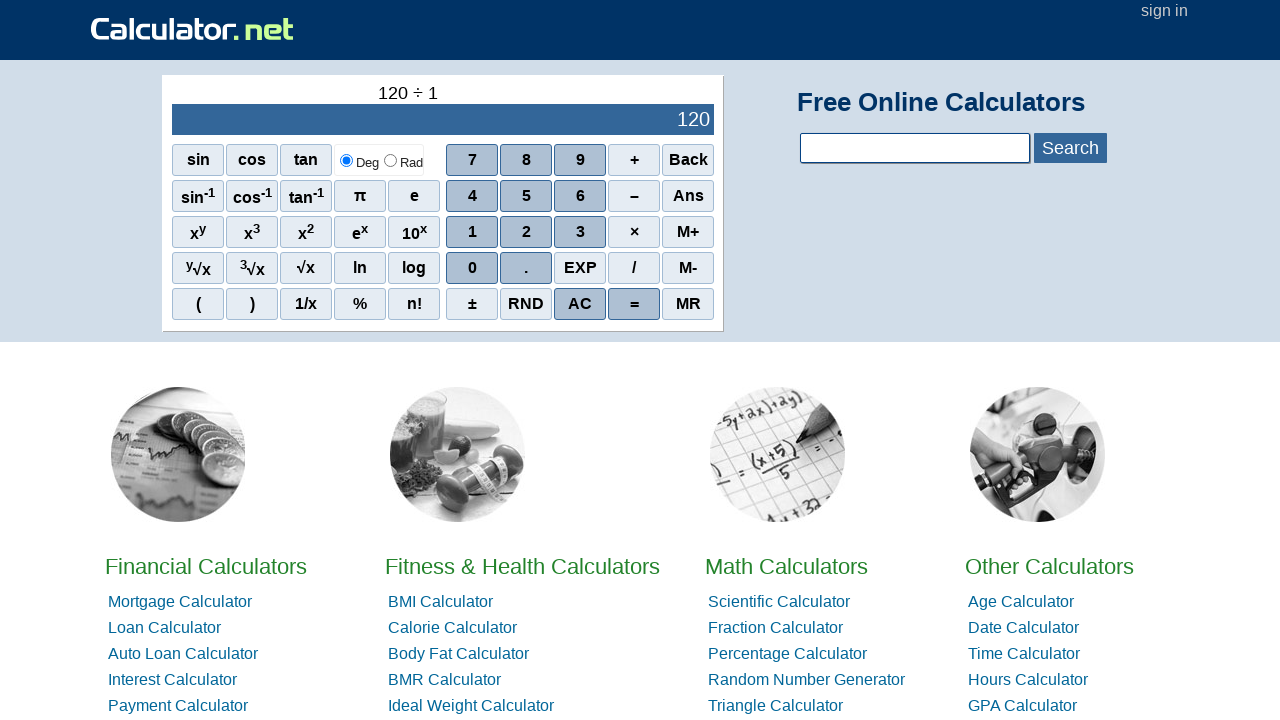

Clicked number 2 at (526, 232) on xpath=//span[.='2']
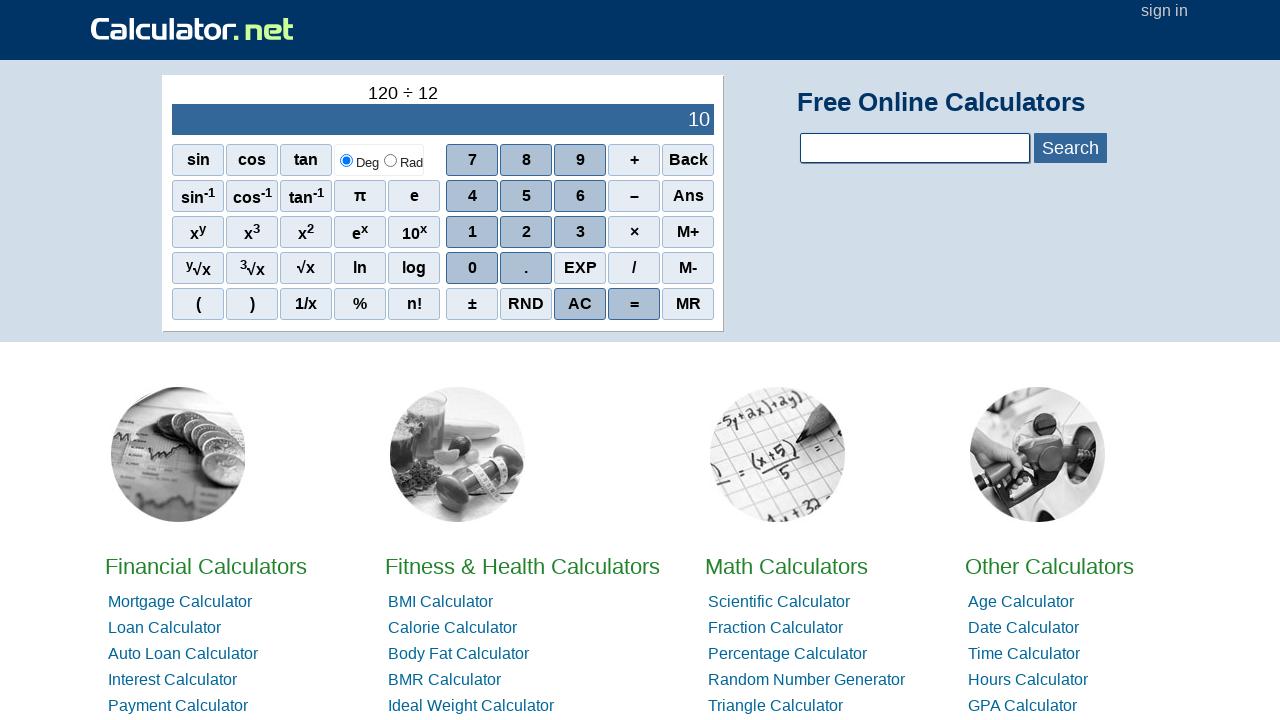

Result display appeared - verified division calculation 120/12 result is shown
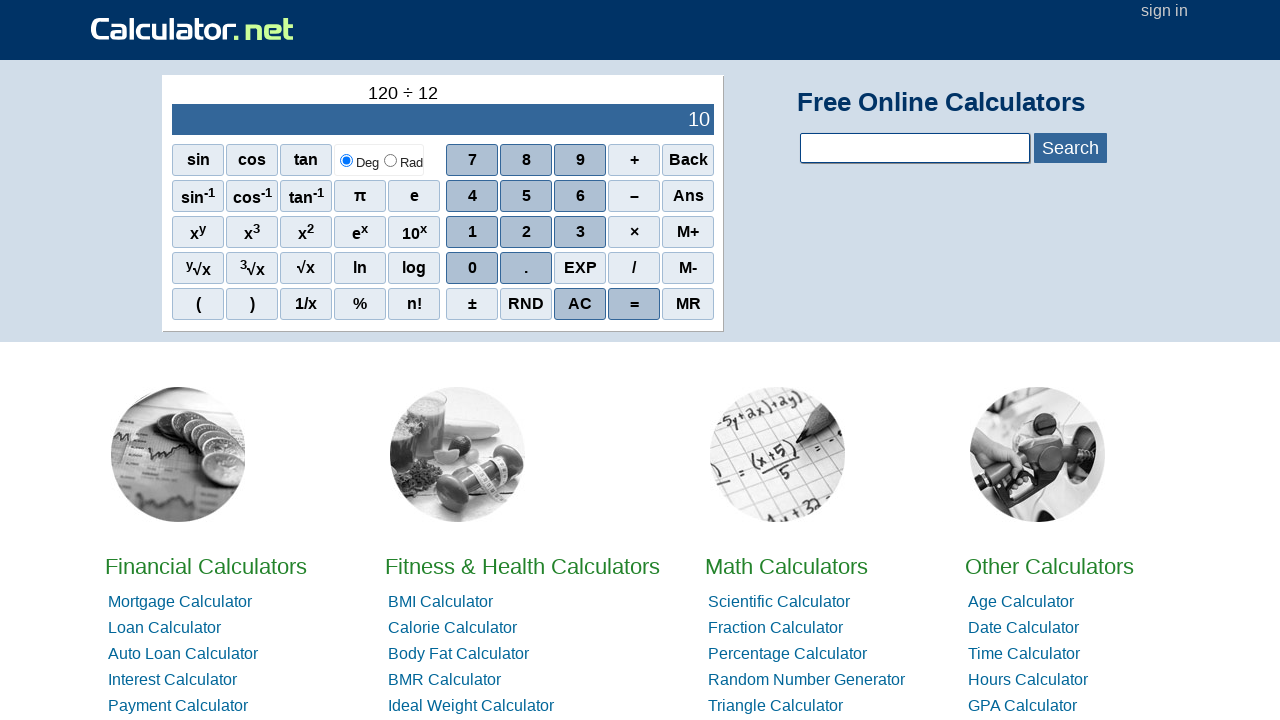

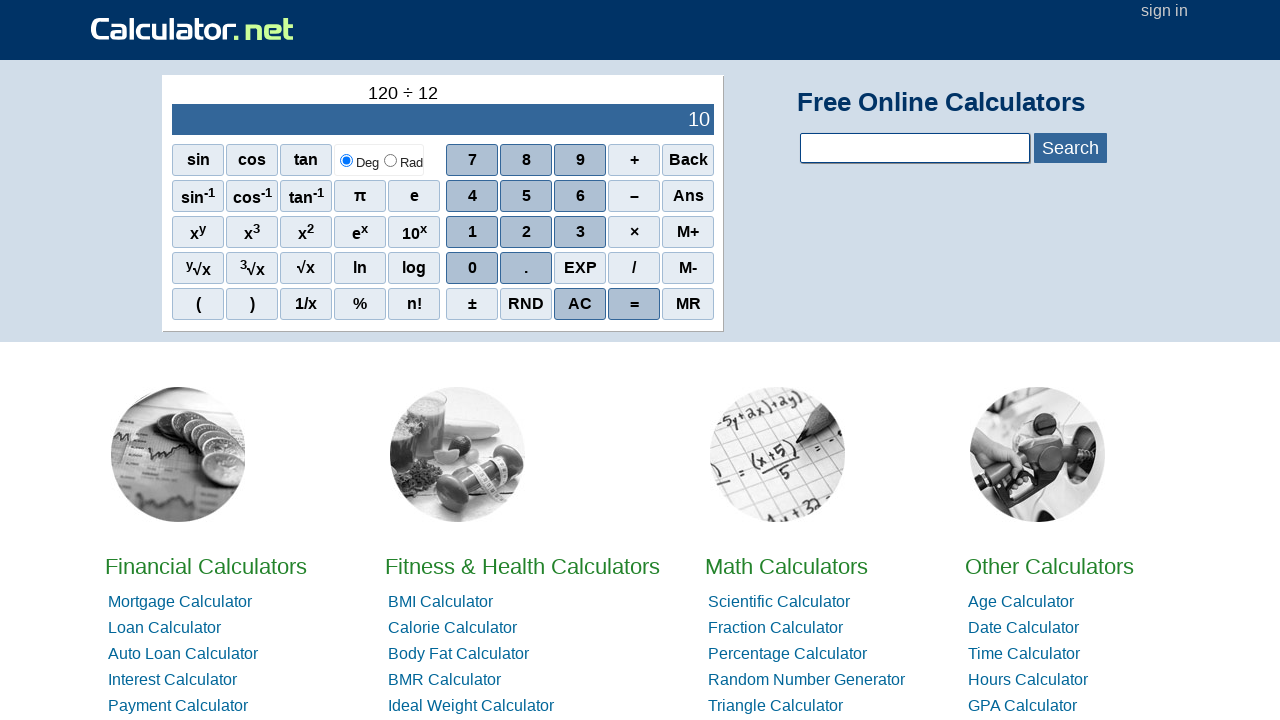